Tests radio button interaction on a test page by locating gender radio buttons and clicking the first option

Starting URL: https://omayo.blogspot.com/

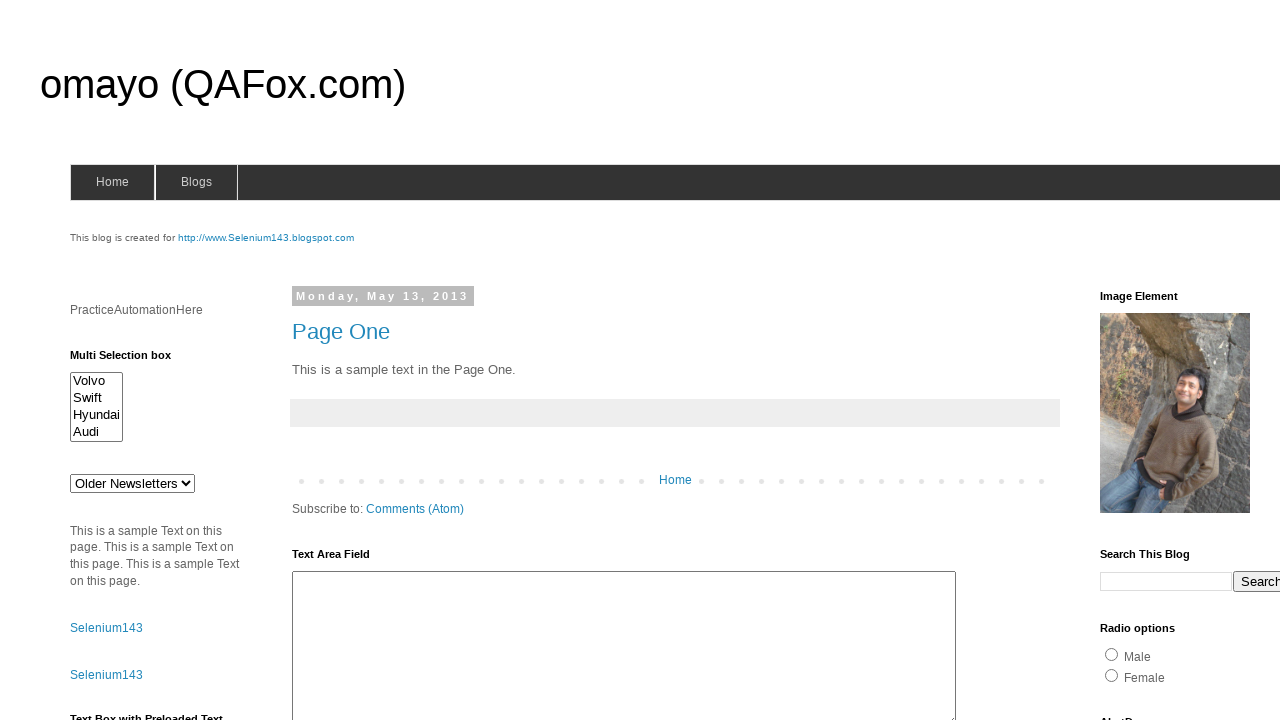

Waited for gender radio buttons to load
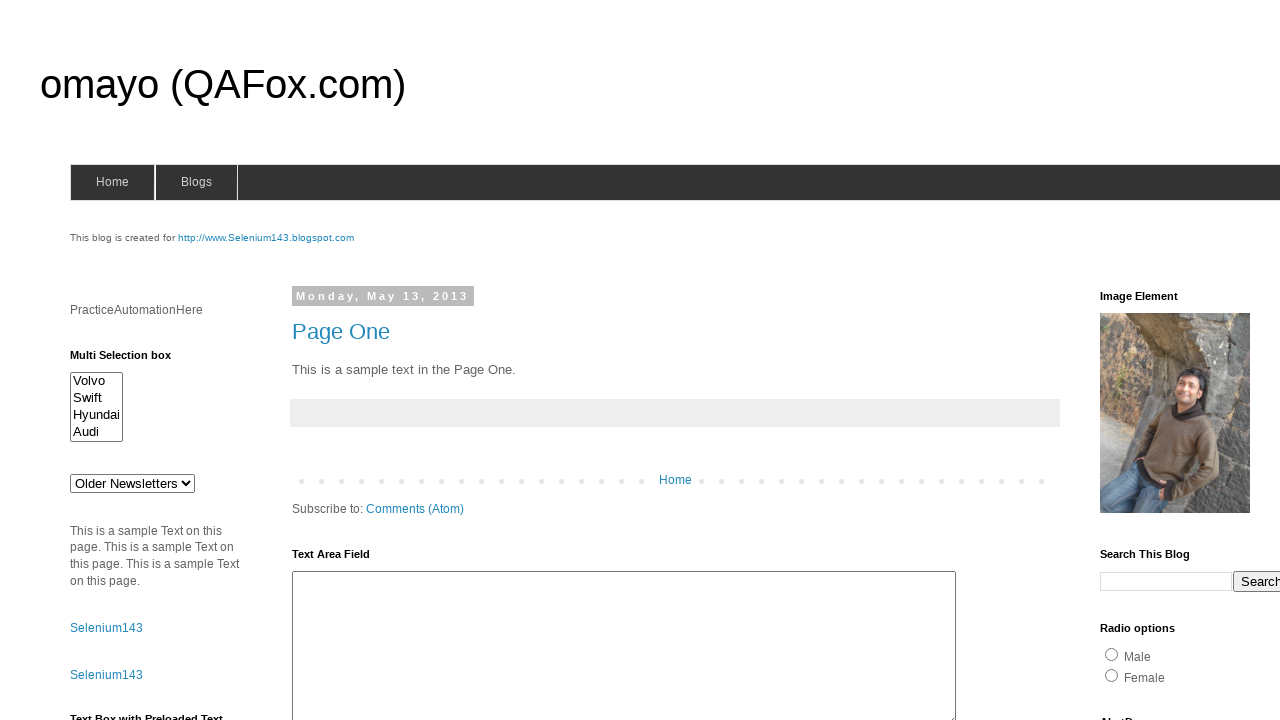

Located all gender radio buttons on the page
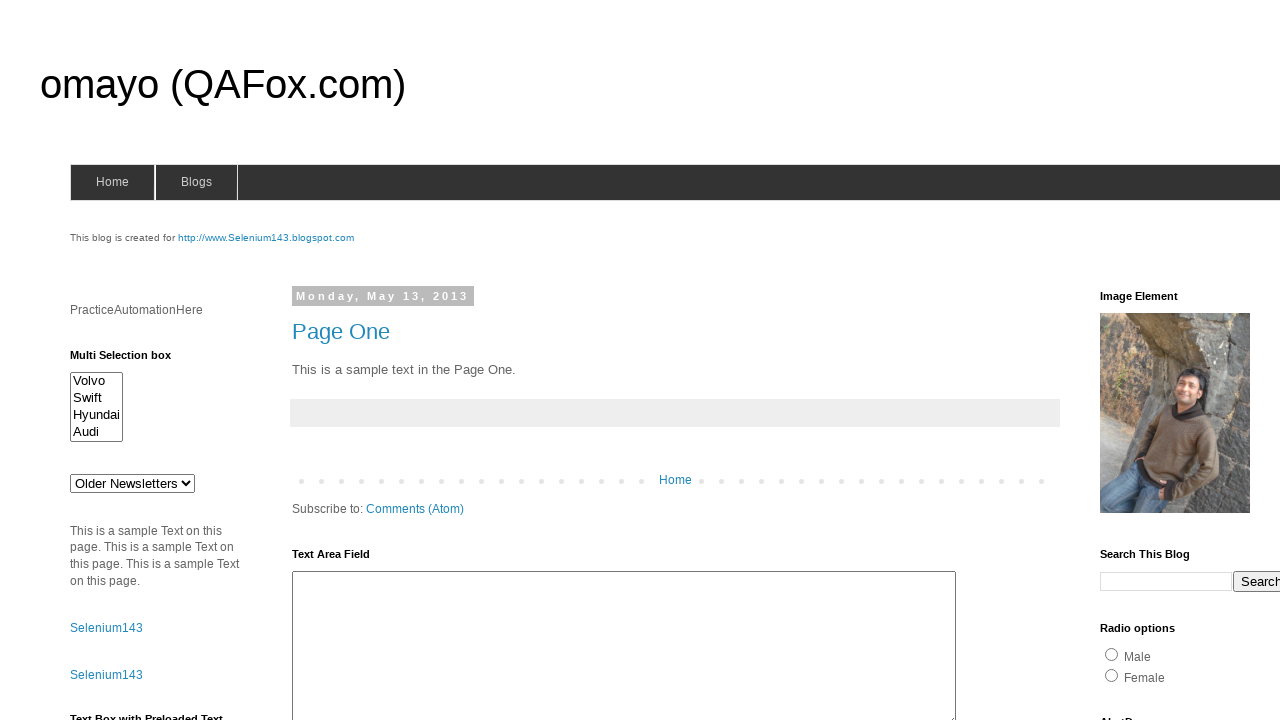

Clicked the first gender radio button option at (1112, 654) on div.widget-content input[name='gender'] >> nth=0
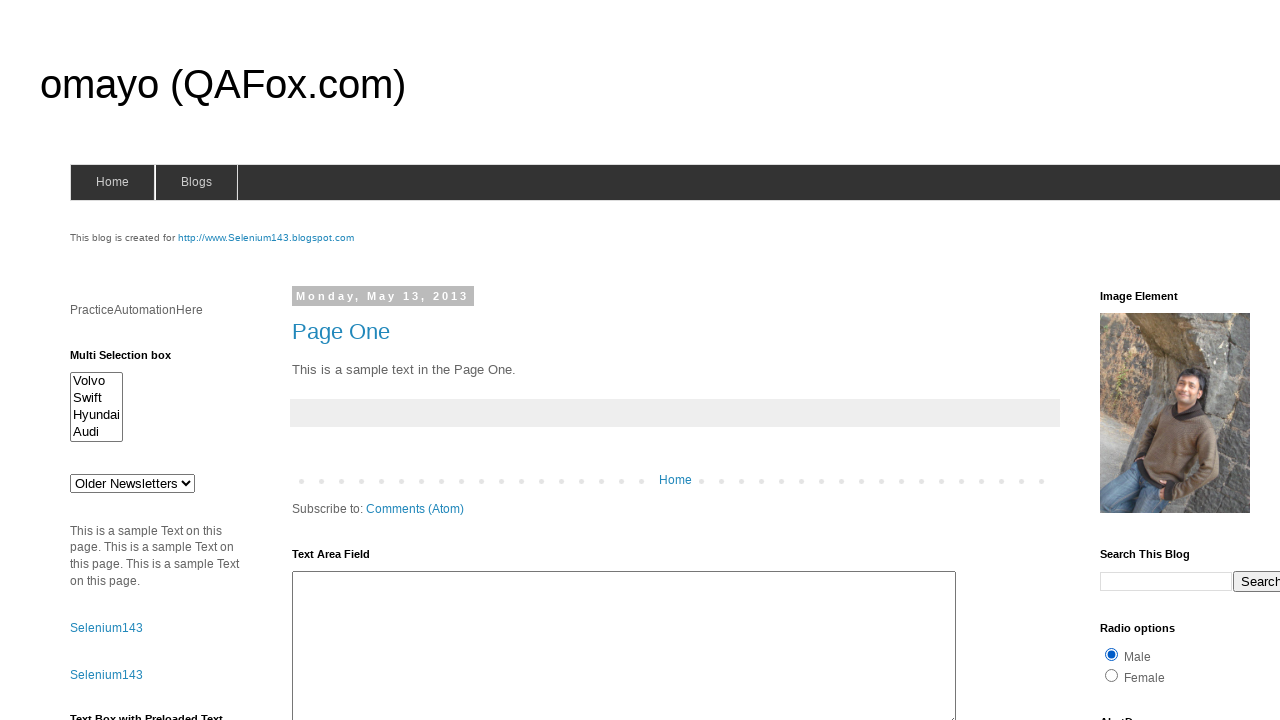

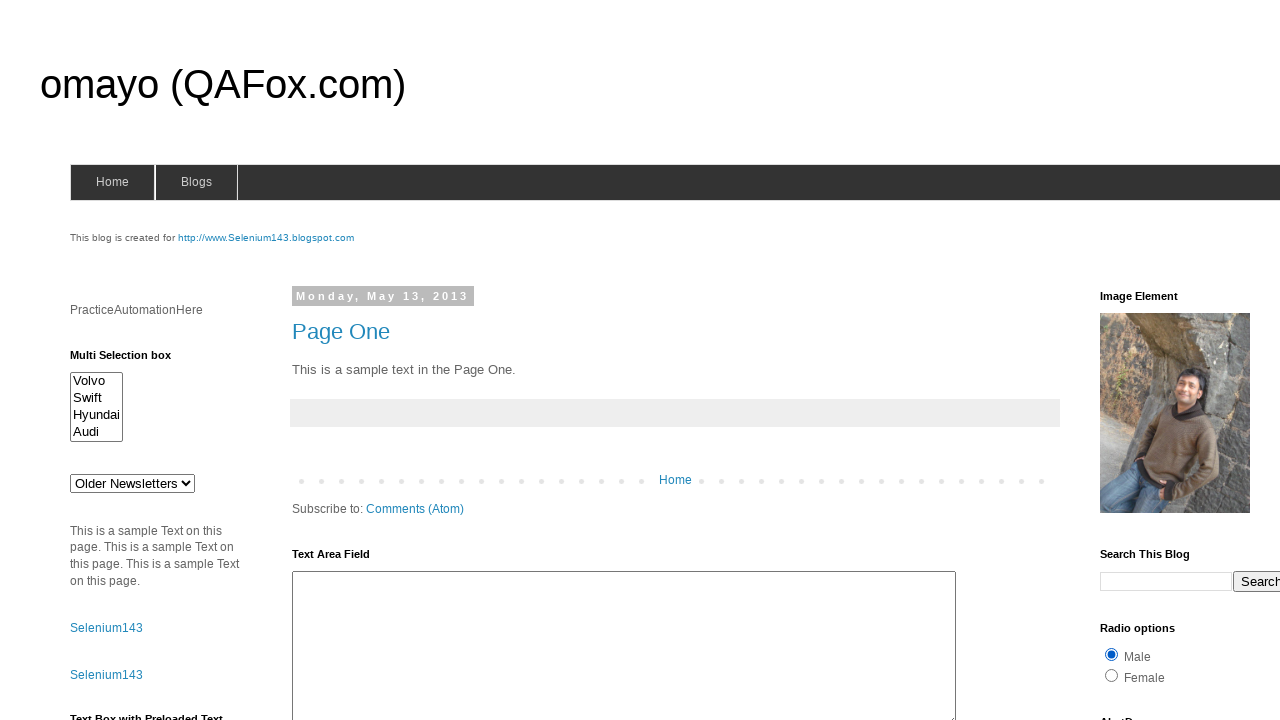